Automates the process of ordering a robot by navigating to the robot order page, closing the initial popup, selecting robot parts (head, body, legs), entering a shipping address, previewing the robot, and submitting the order.

Starting URL: https://robotsparebinindustries.com/

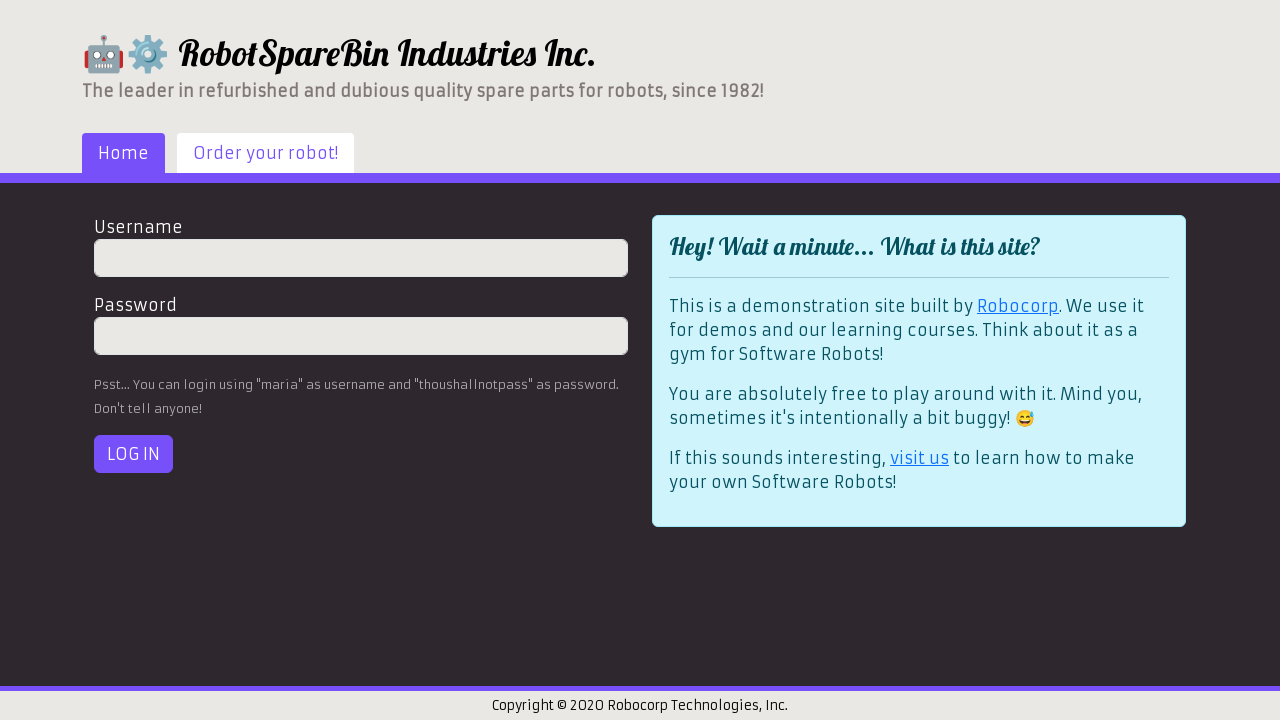

Navigation links loaded and visible
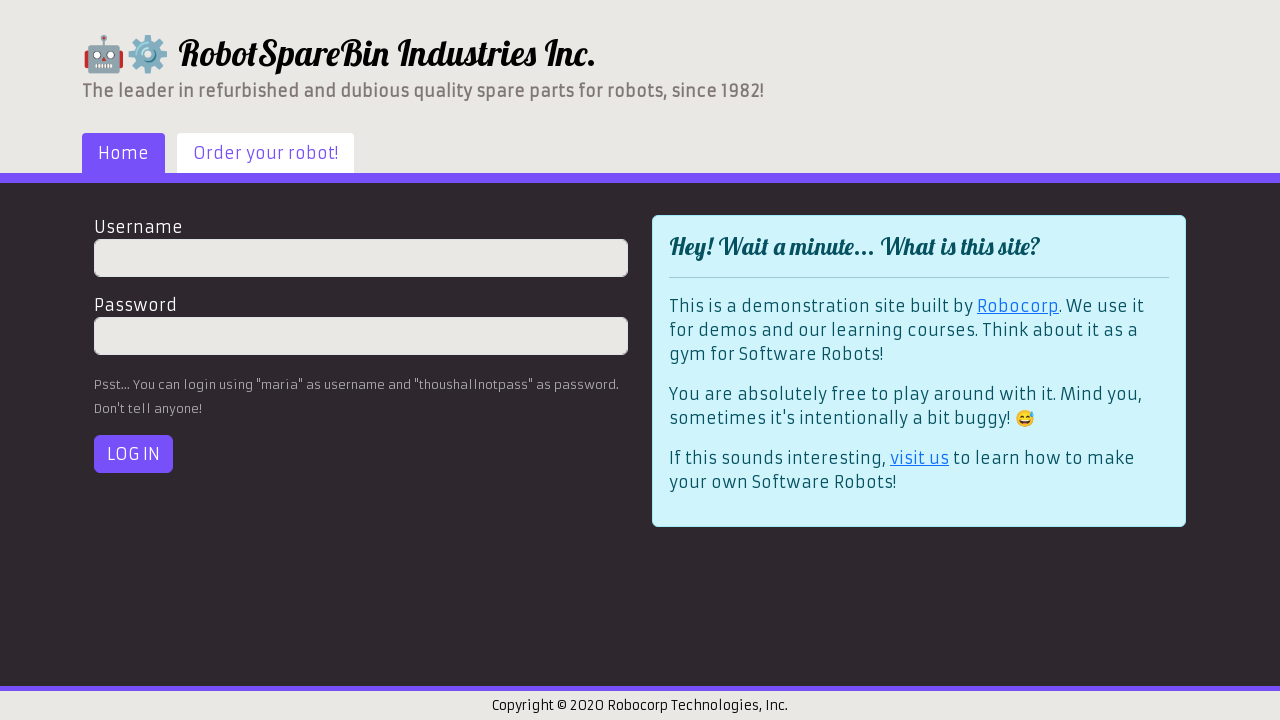

Navigated to robot order page
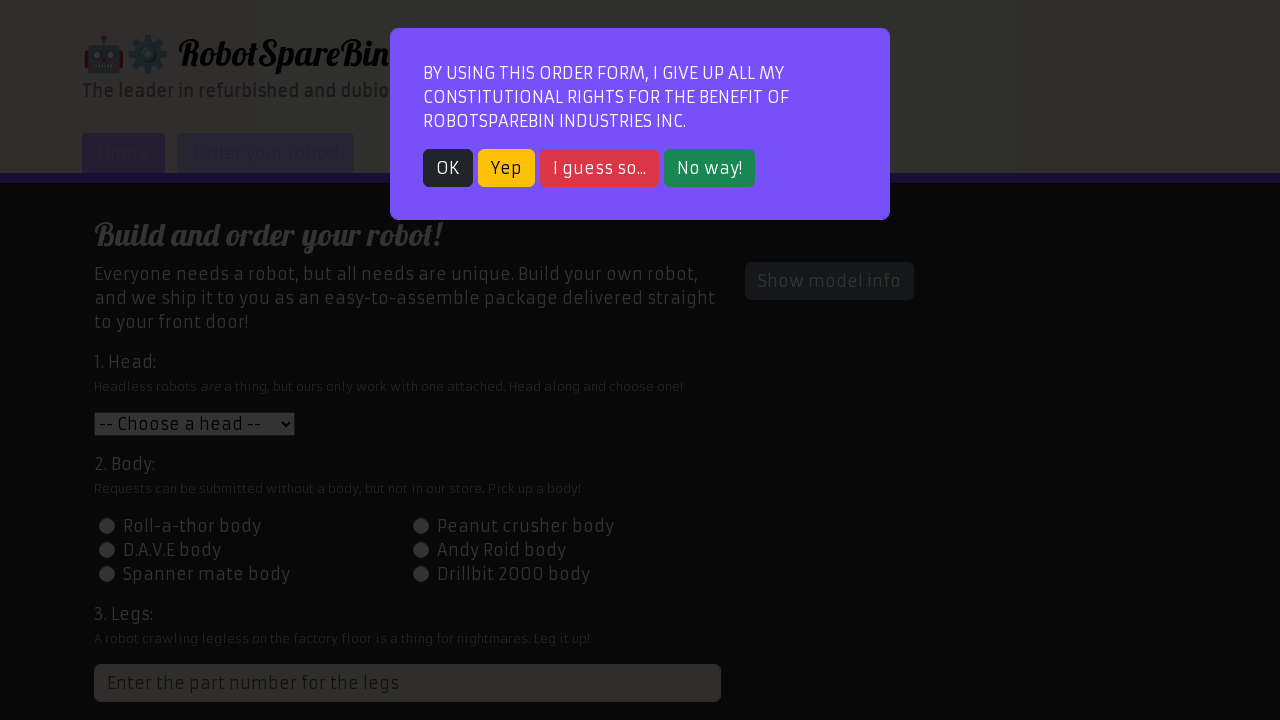

Popup modal OK button appeared
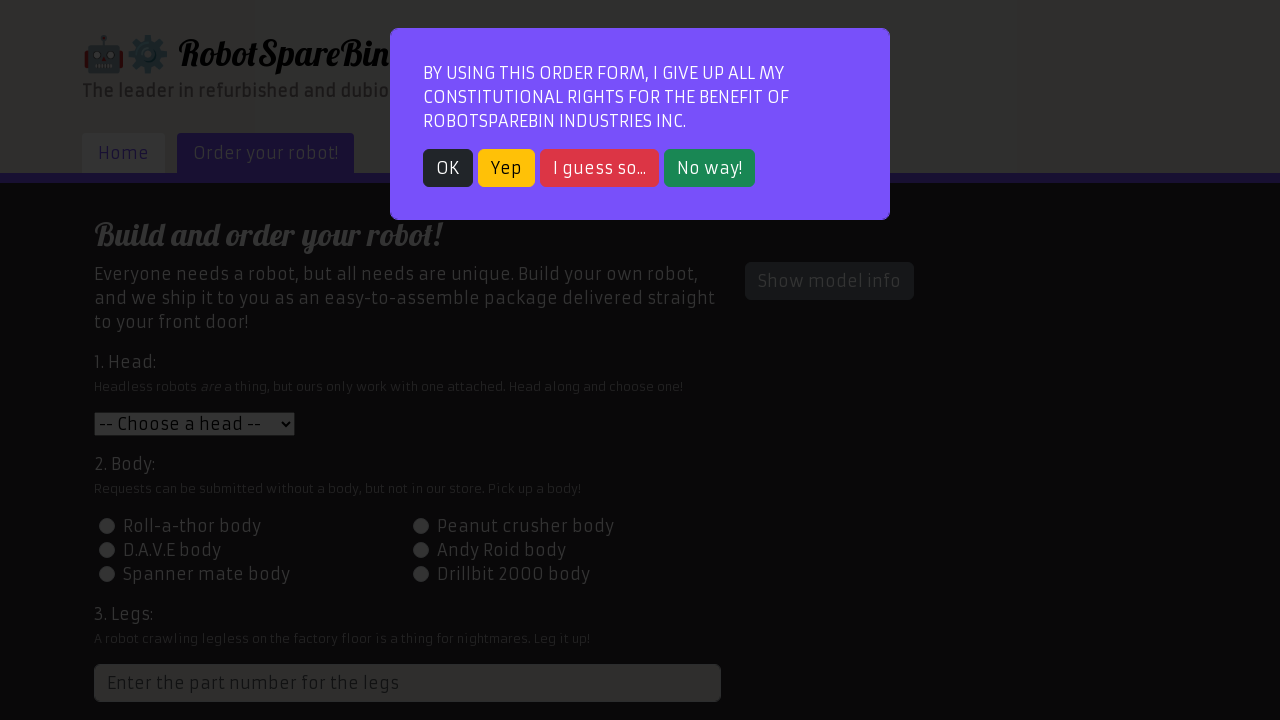

Clicked OK button to close popup modal at (448, 168) on button.btn.btn-dark
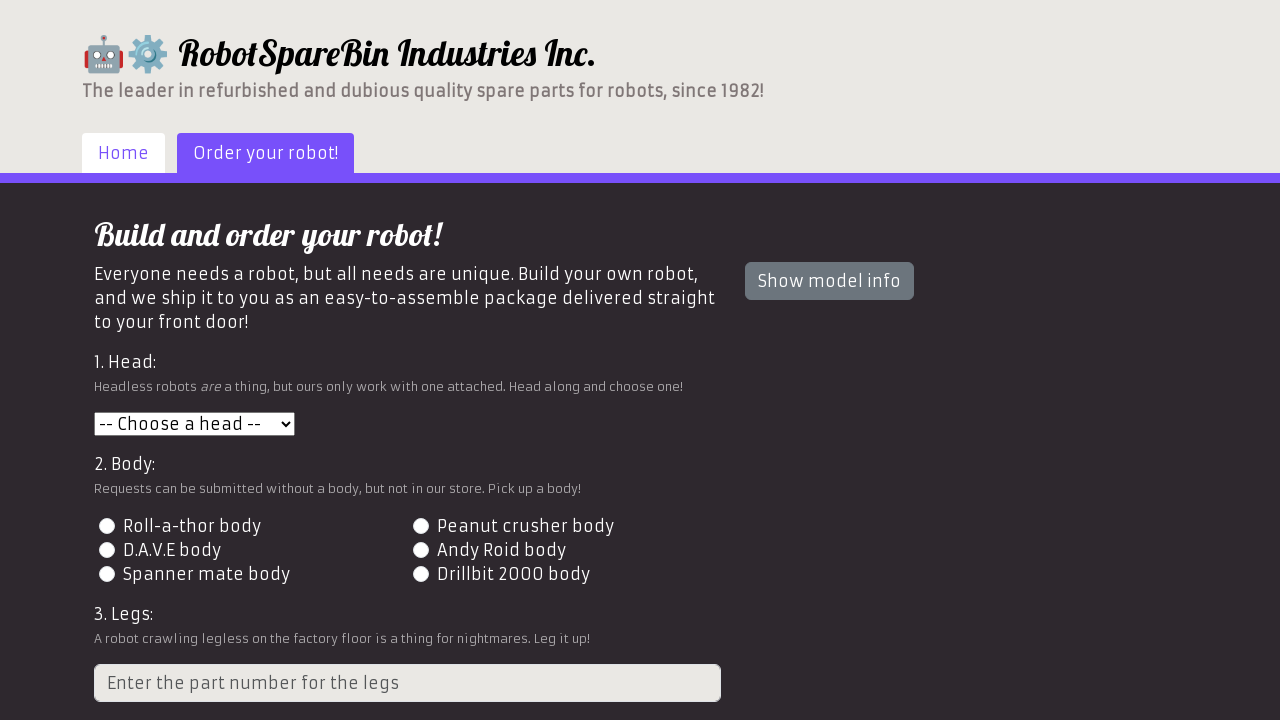

Selected head type 3 on #head
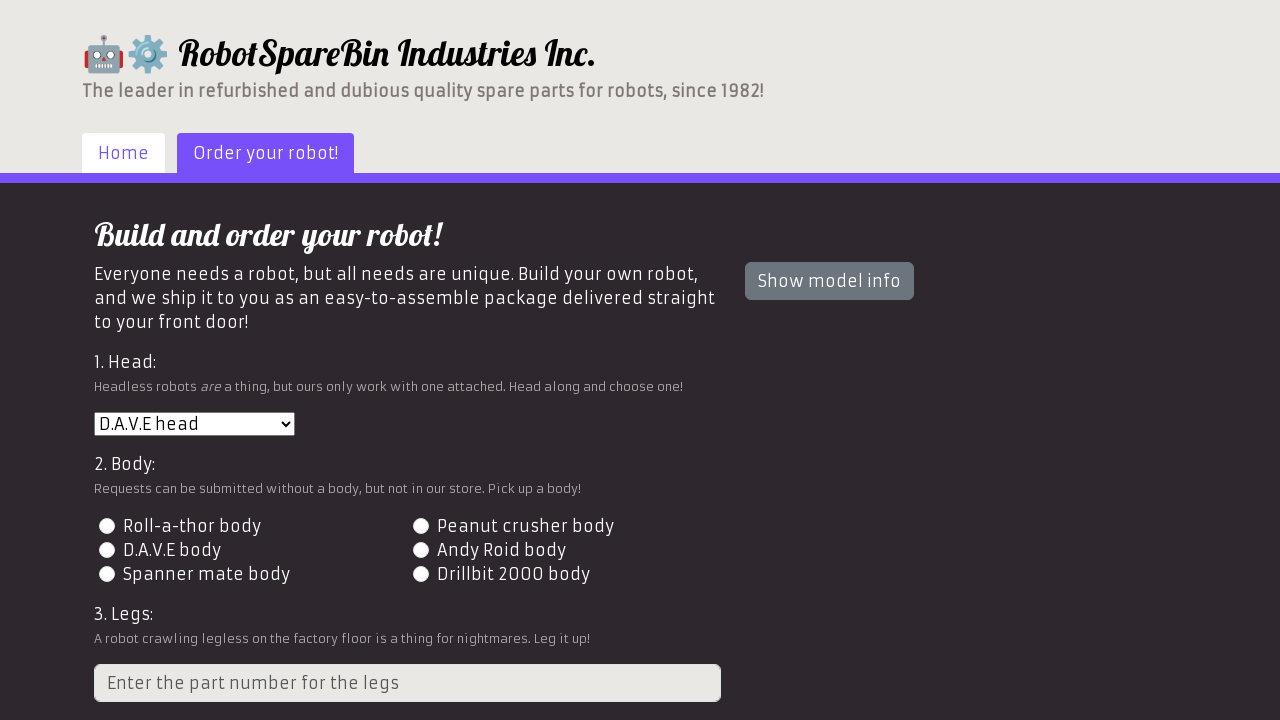

Selected body type 3 at (107, 550) on #id-body-3
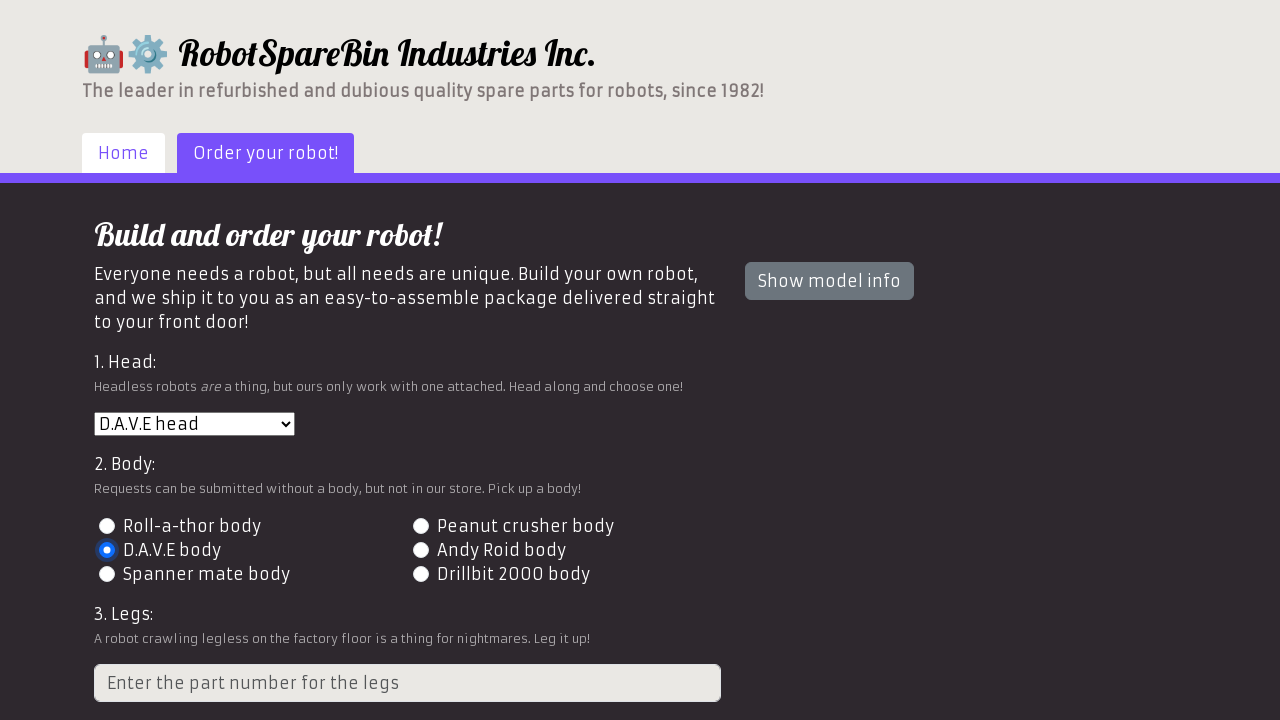

Entered legs part number 4 on input.form-control[placeholder='Enter the part number for the legs']
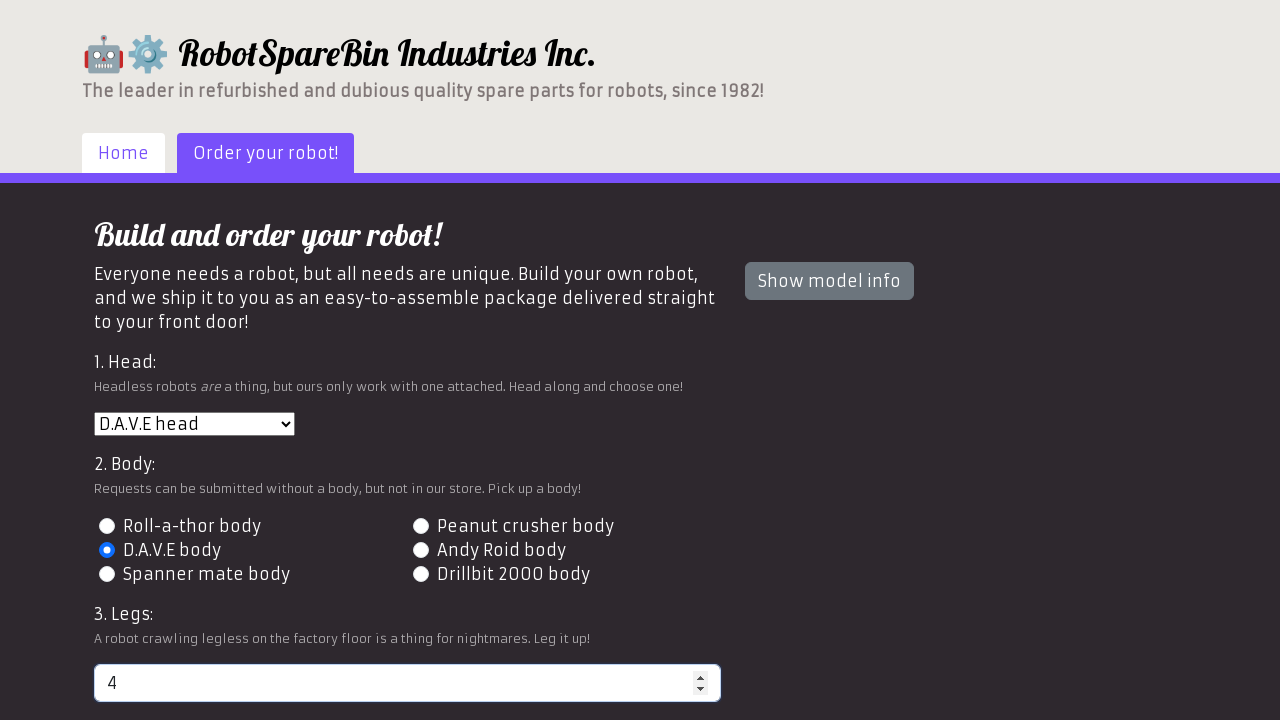

Entered shipping address '123 Robot Street, Tech City, TC 12345' on #address
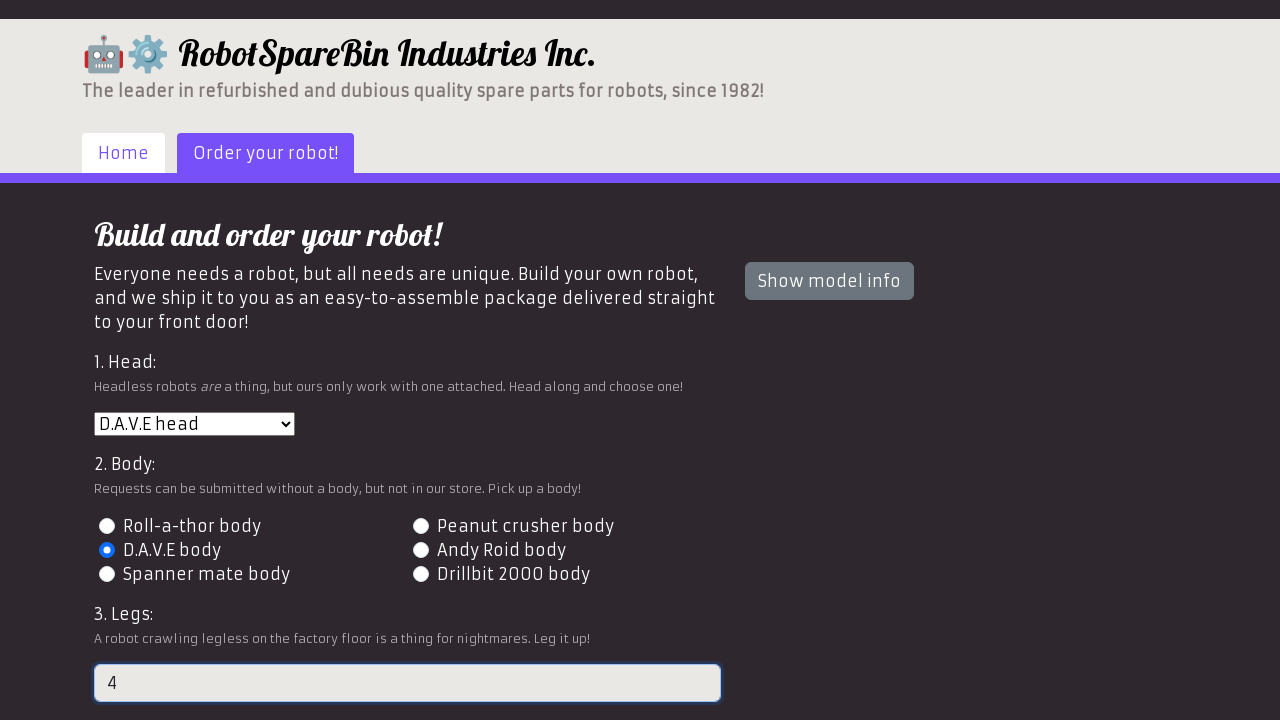

Clicked Preview button at (141, 605) on #preview
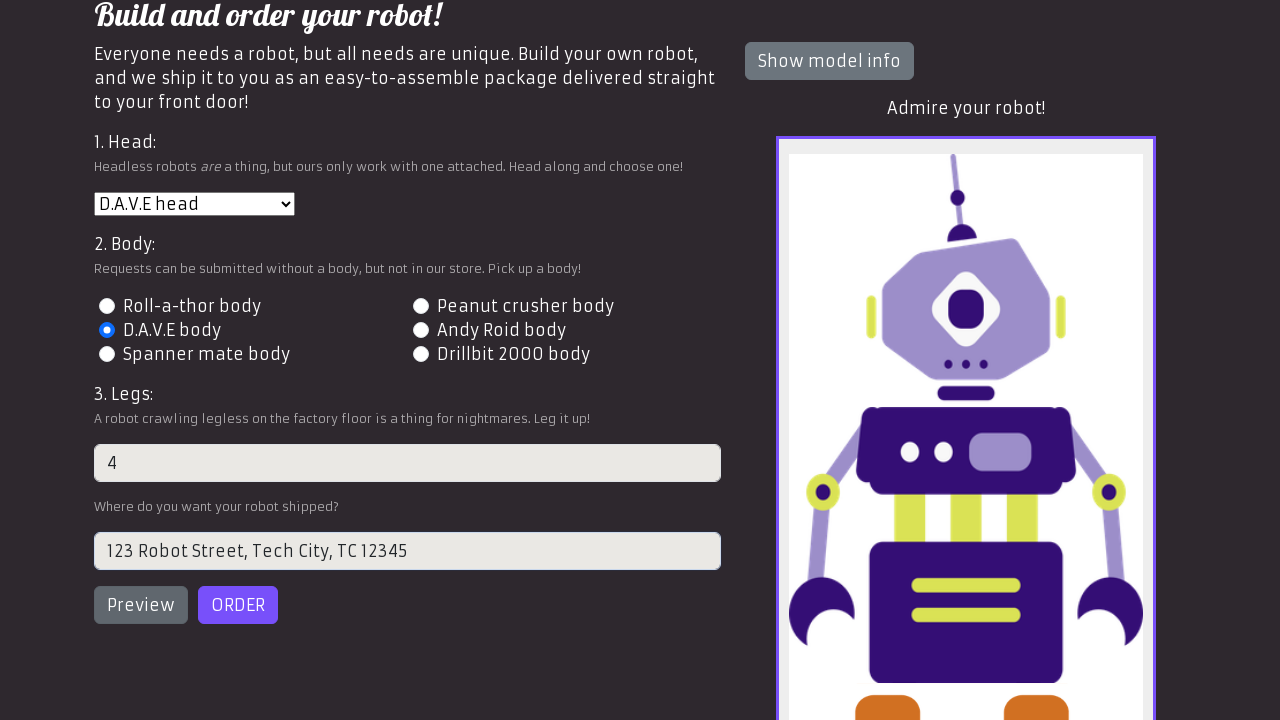

Robot preview image loaded
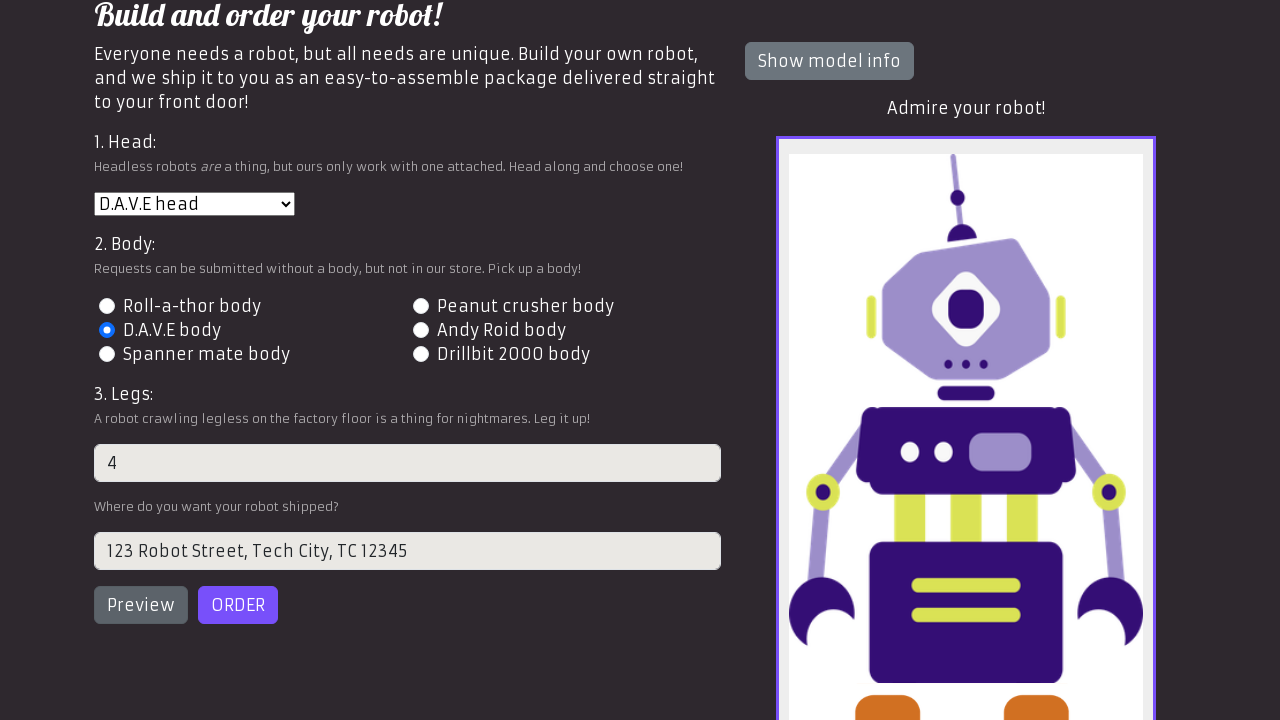

Clicked Order button to submit at (238, 605) on #order
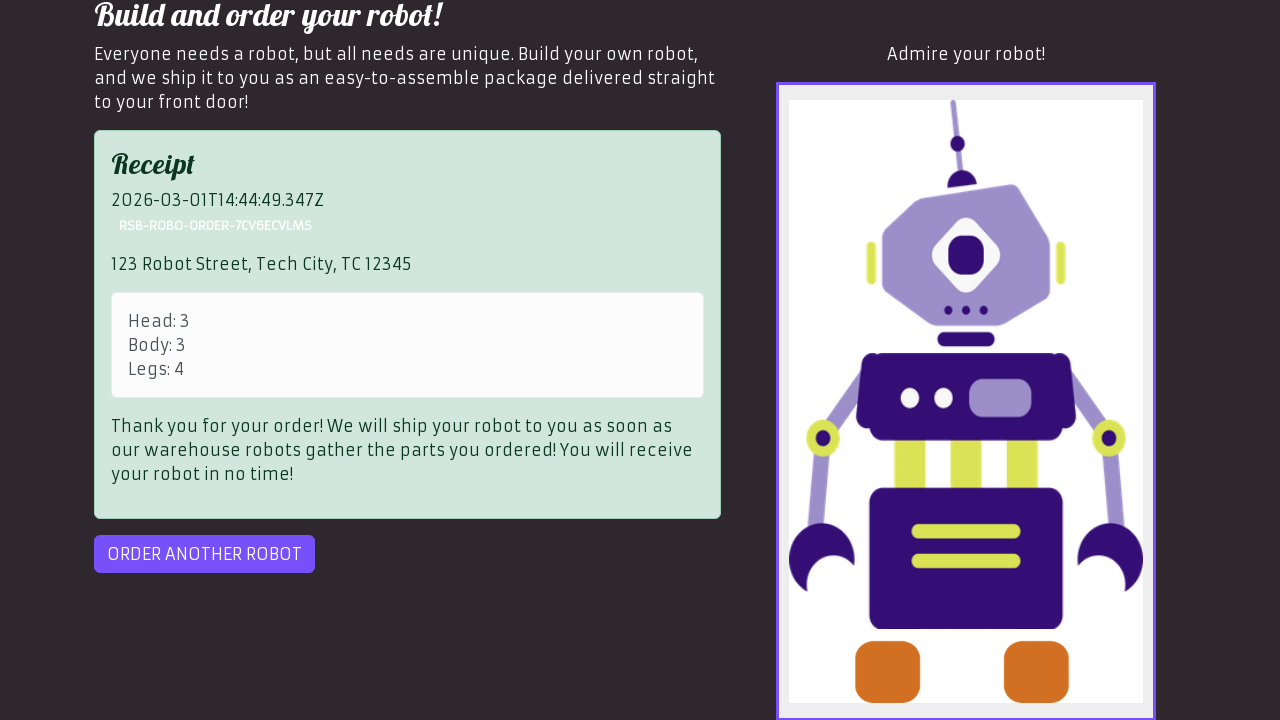

Order confirmation received with success badge
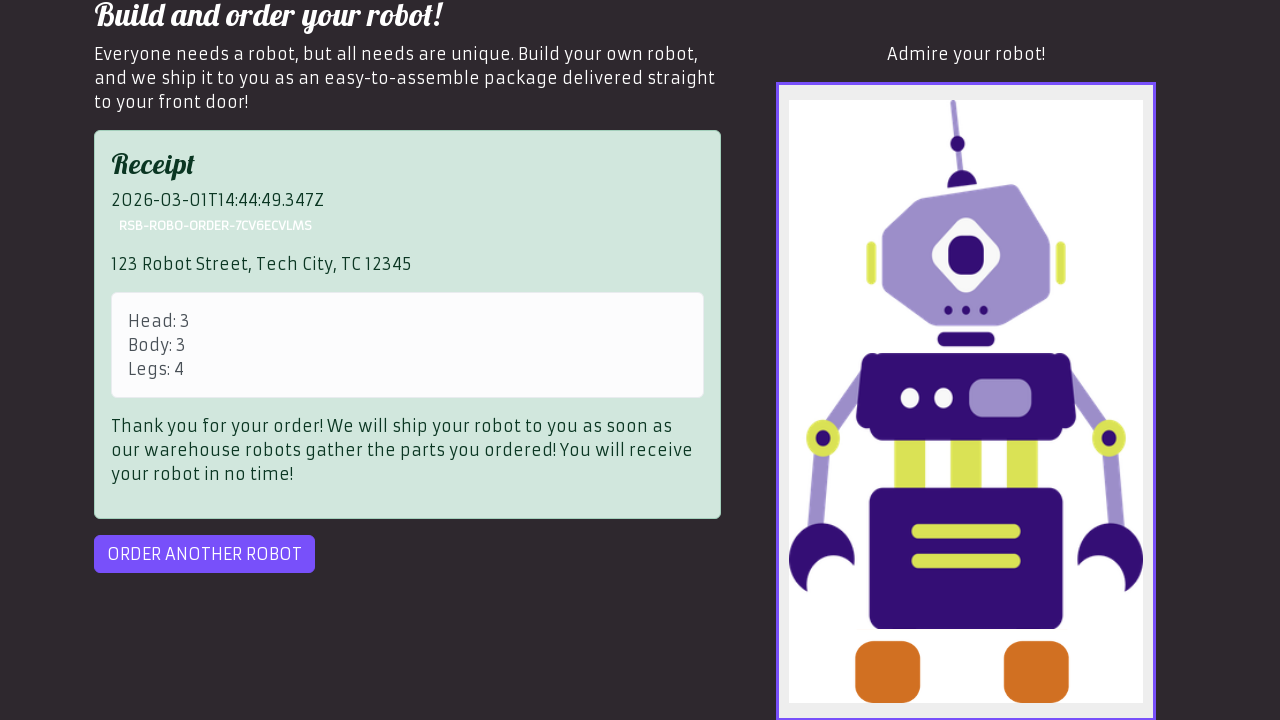

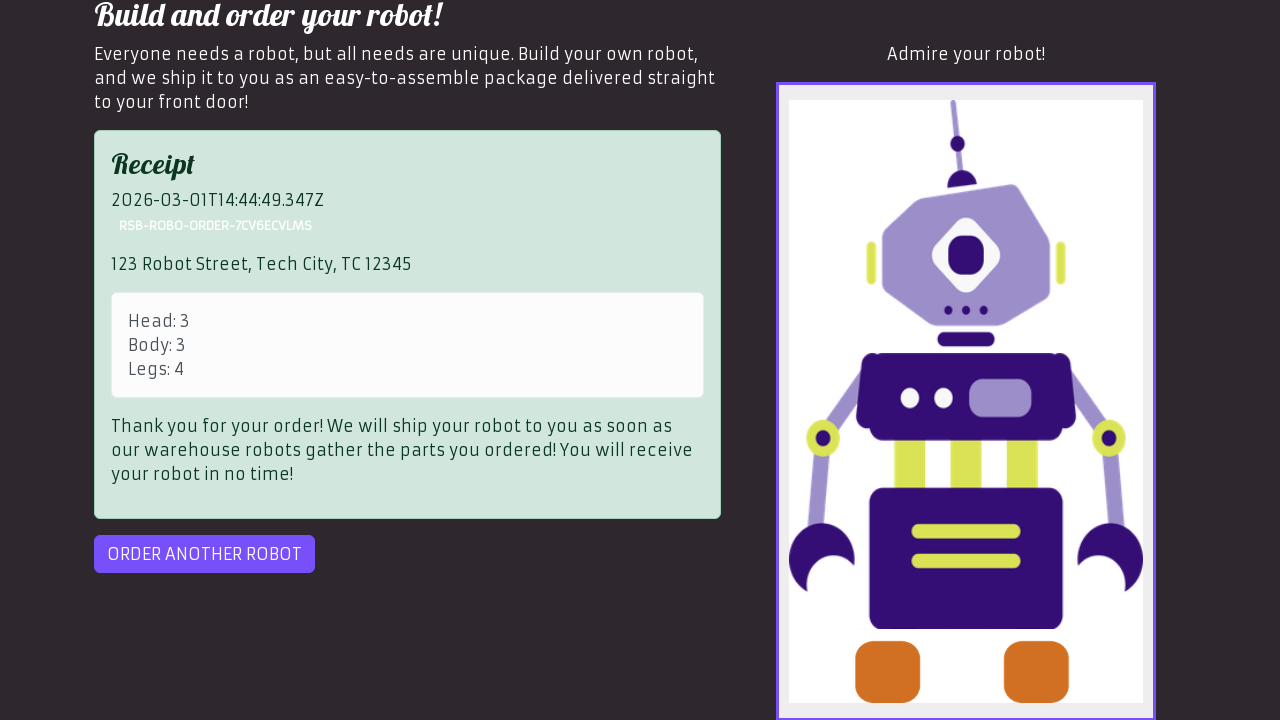